Tests adding todo items to a todo list application by filling in task names and pressing Enter

Starting URL: https://demo.playwright.dev/todomvc/

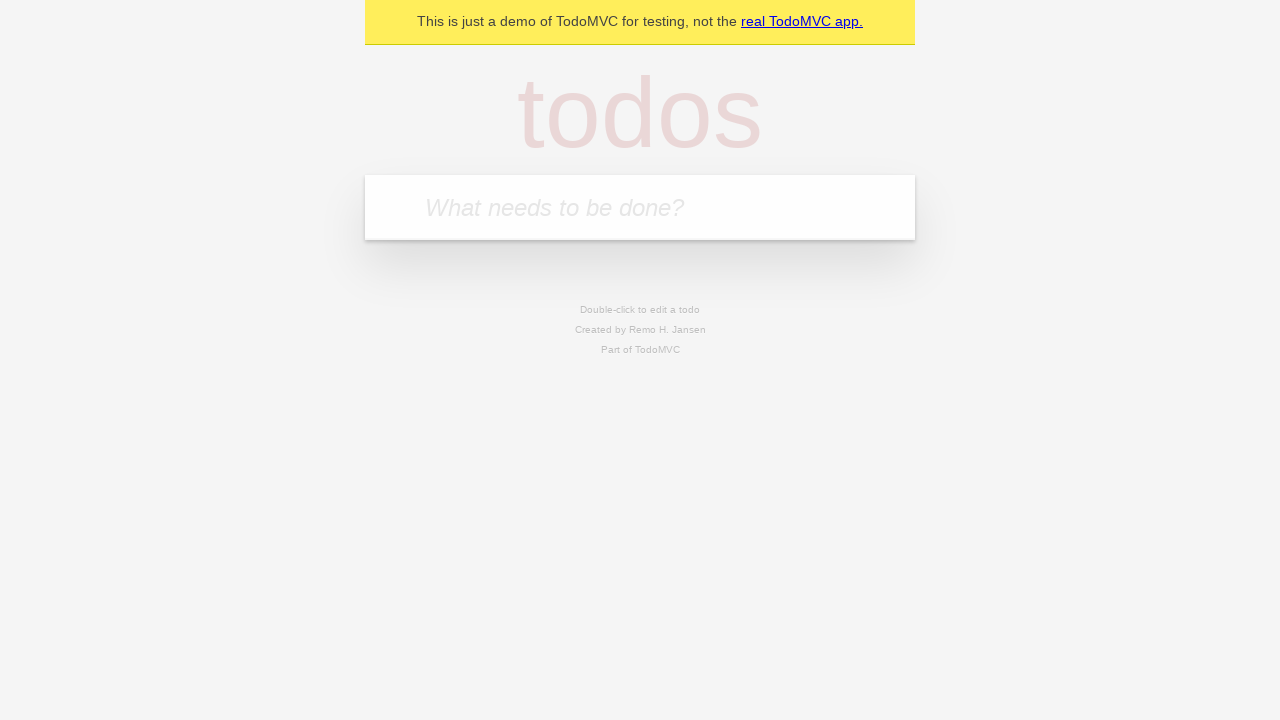

Filled task input with 'buy groceries' on internal:attr=[placeholder="What needs to be done?"i]
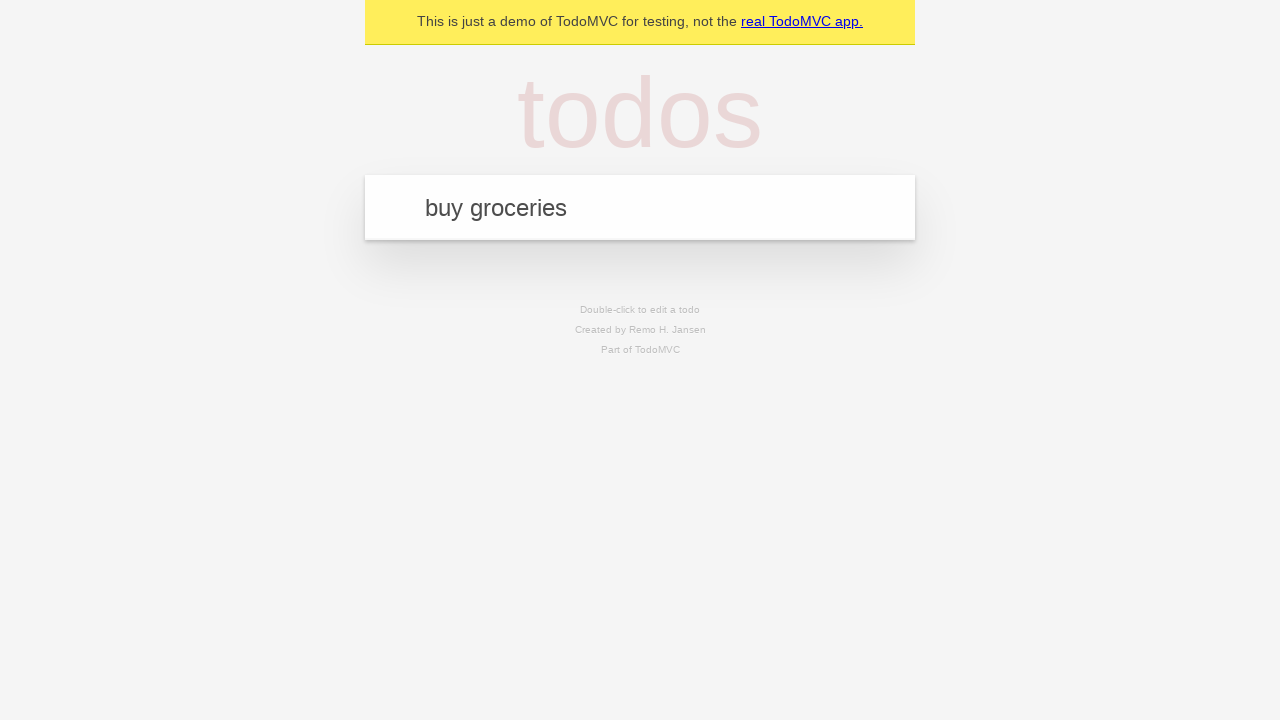

Pressed Enter to add first todo item
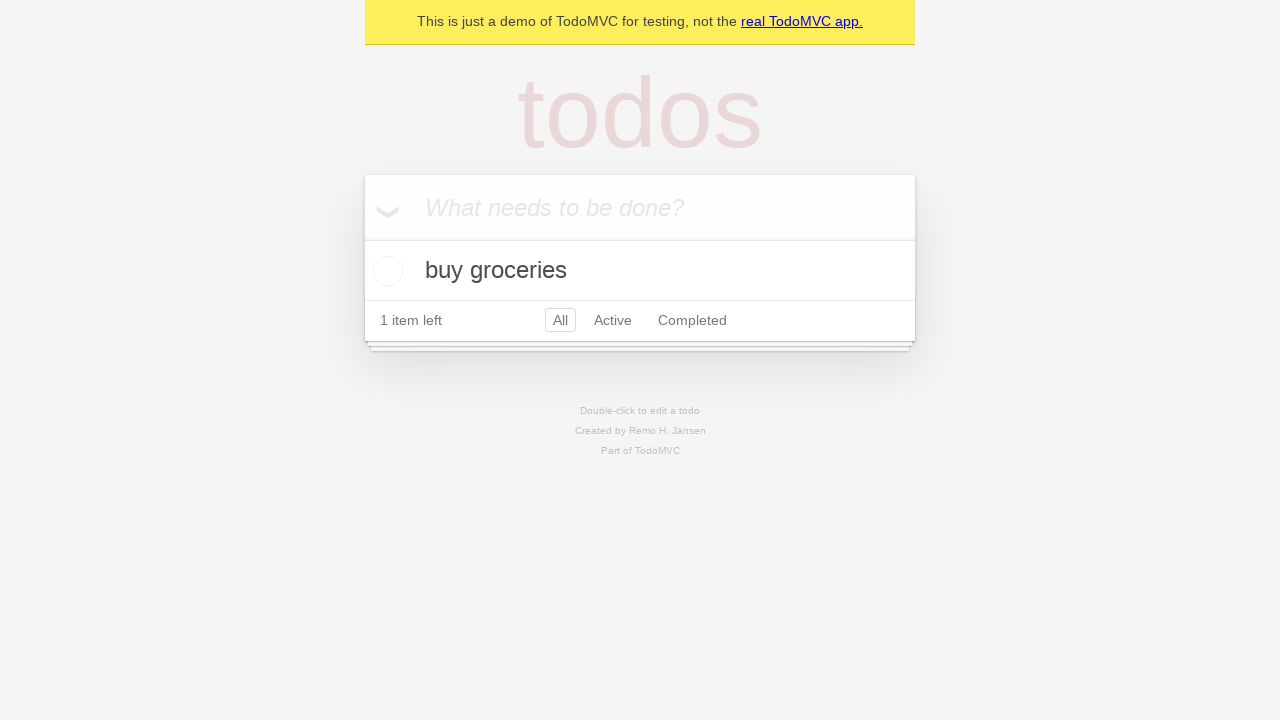

Filled task input with 'write tests' on internal:attr=[placeholder="What needs to be done?"i]
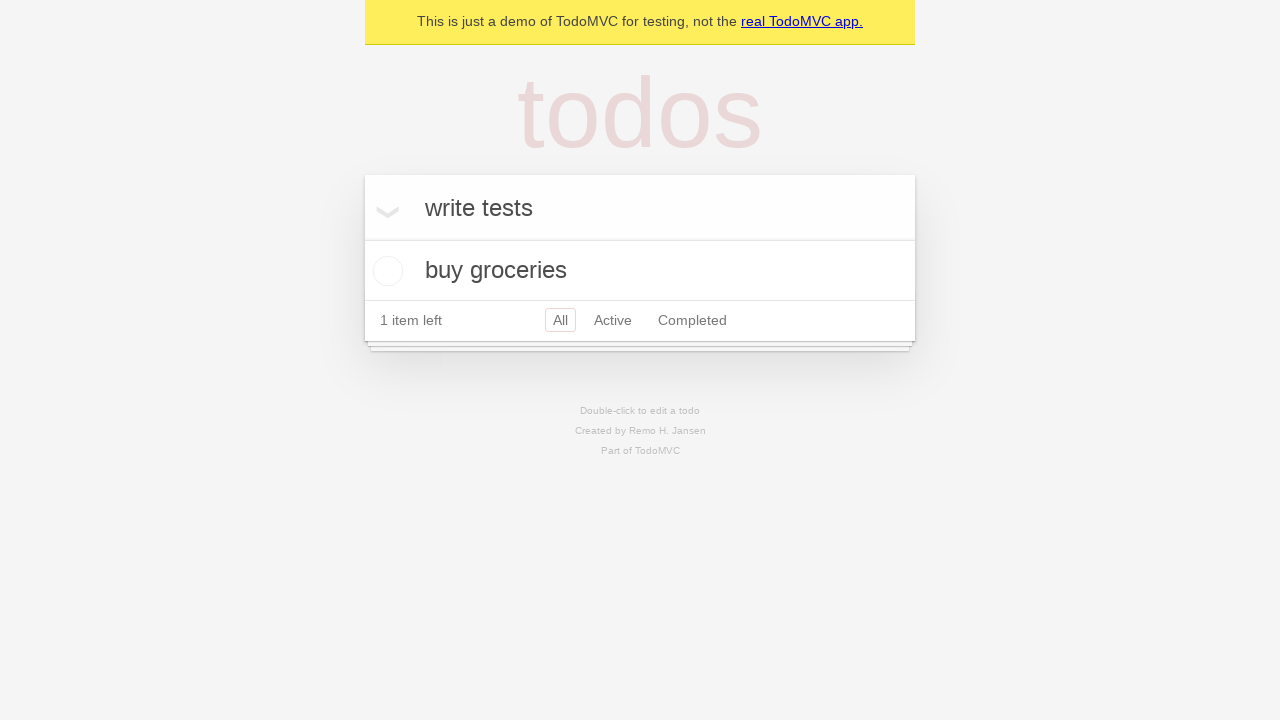

Pressed Enter to add second todo item
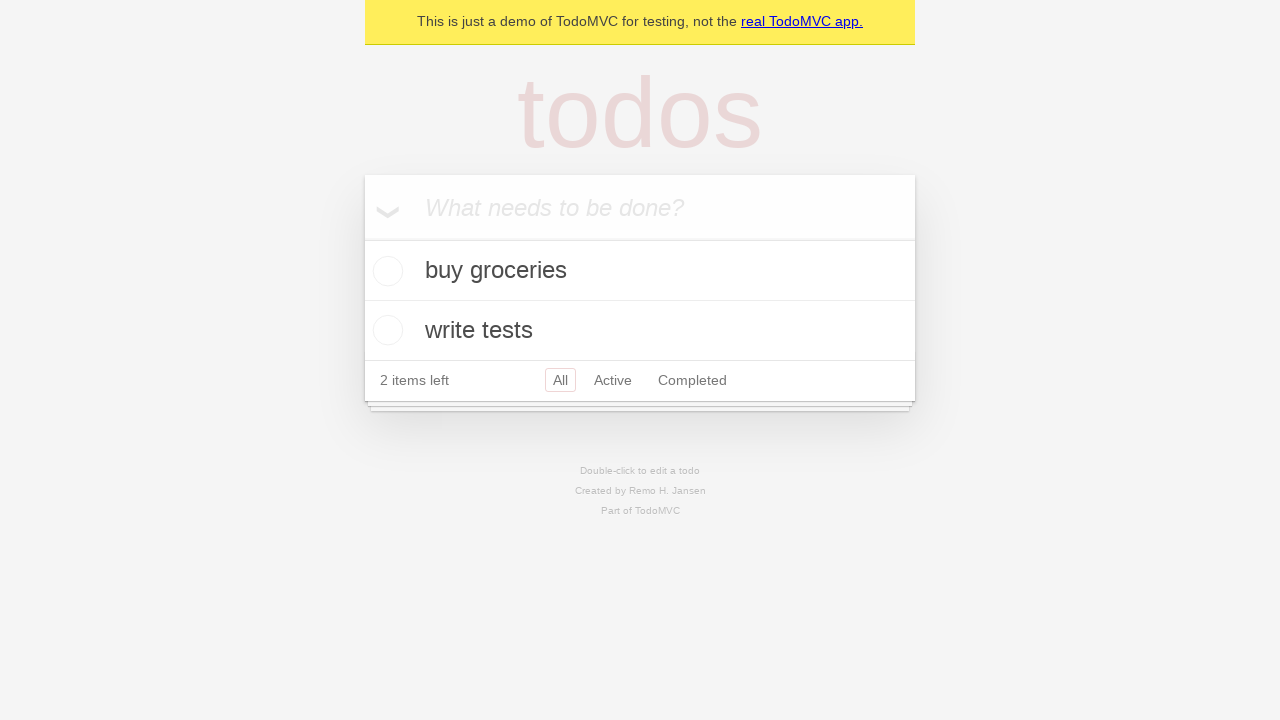

Verified todo items loaded in the list
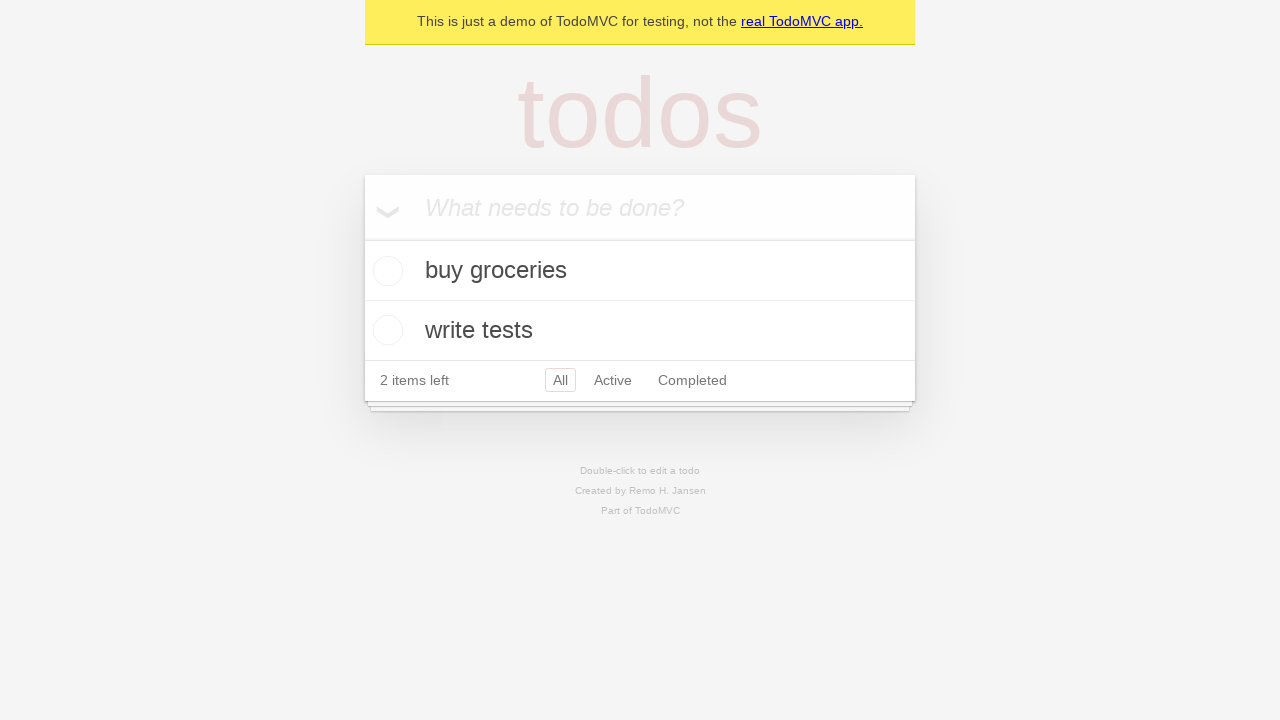

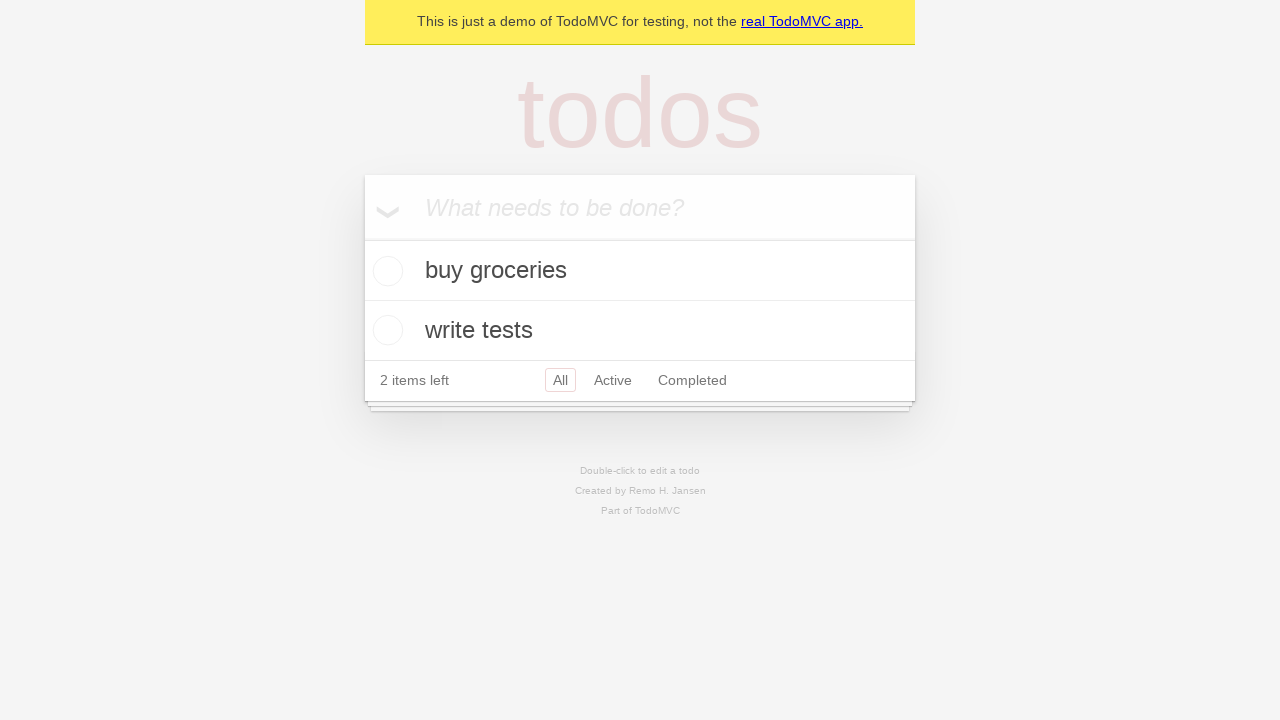